Tests alert functionality by entering a name and triggering an alert, then accepting it

Starting URL: http://www.qaclickacademy.com/practice.php

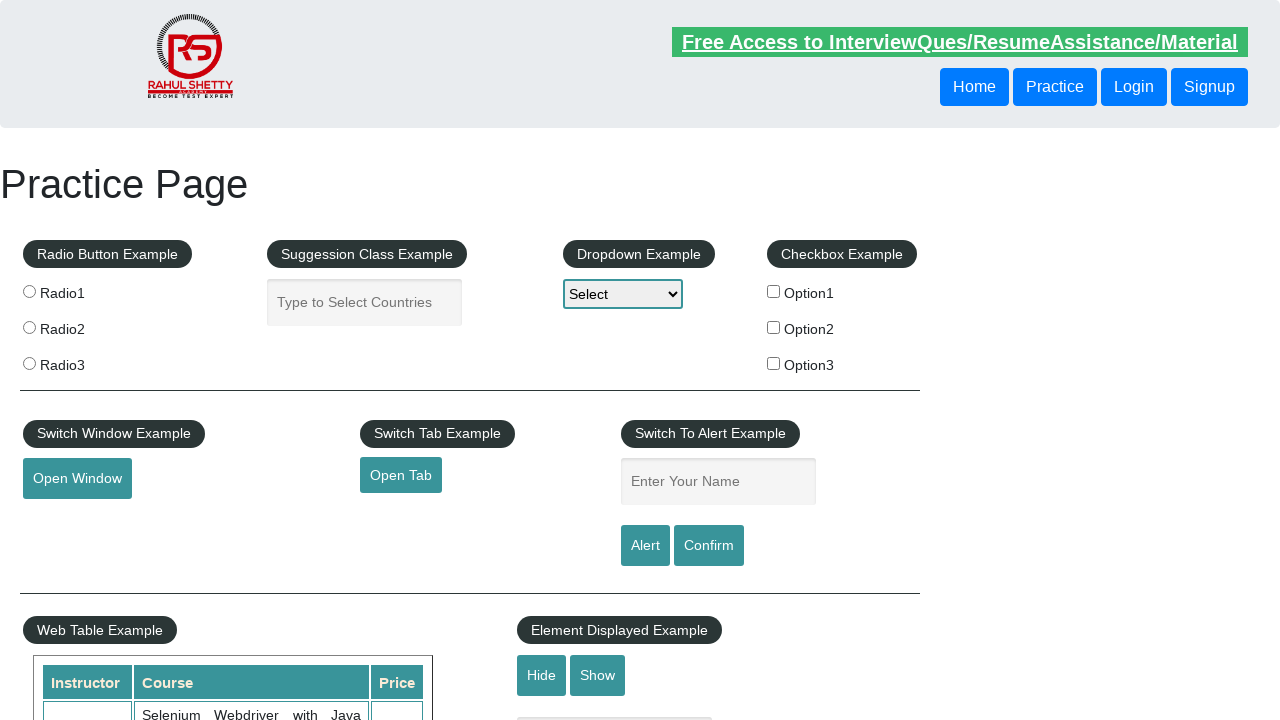

Filled name field with 'John' on #name
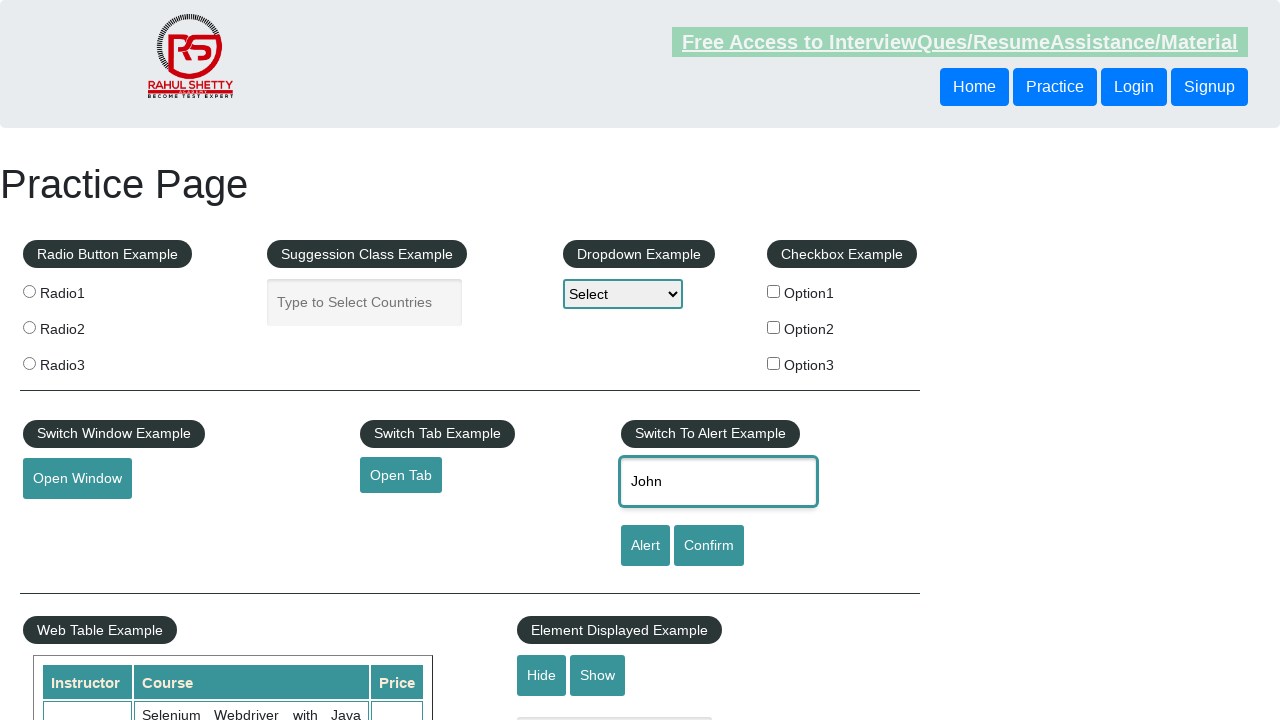

Set up alert dialog handler to accept alerts
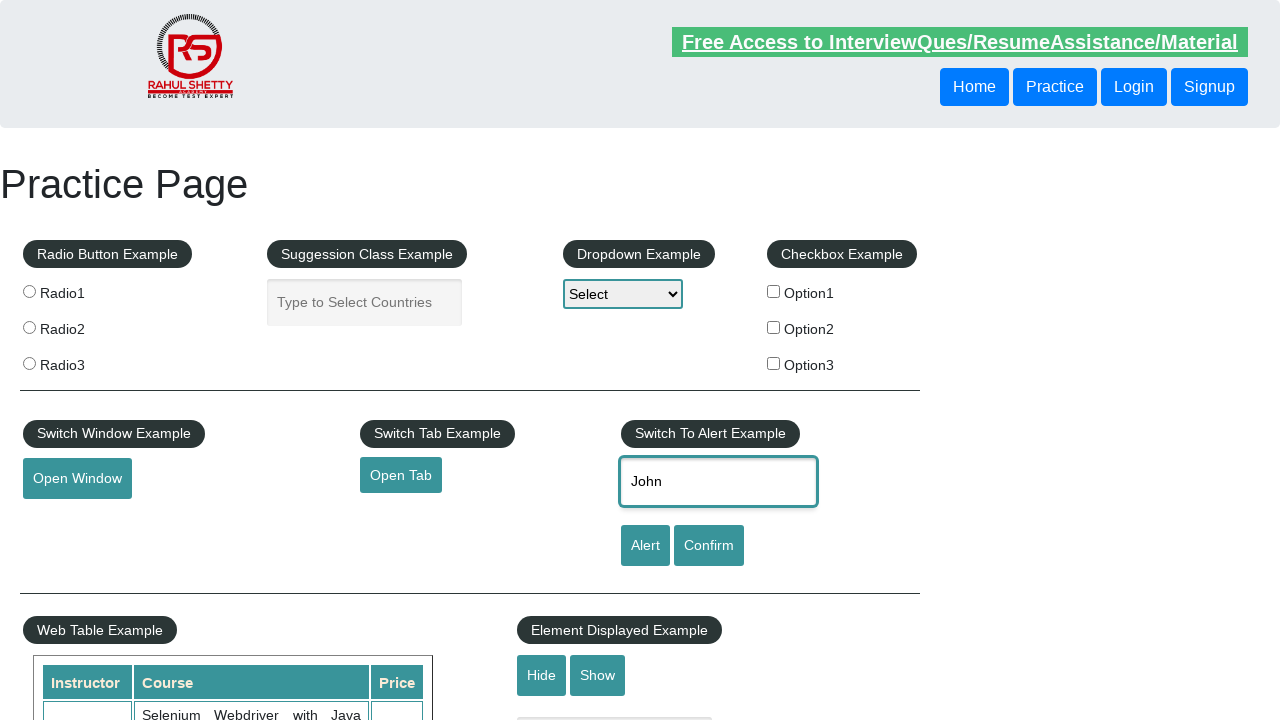

Clicked alert button to trigger alert at (645, 546) on #alertbtn
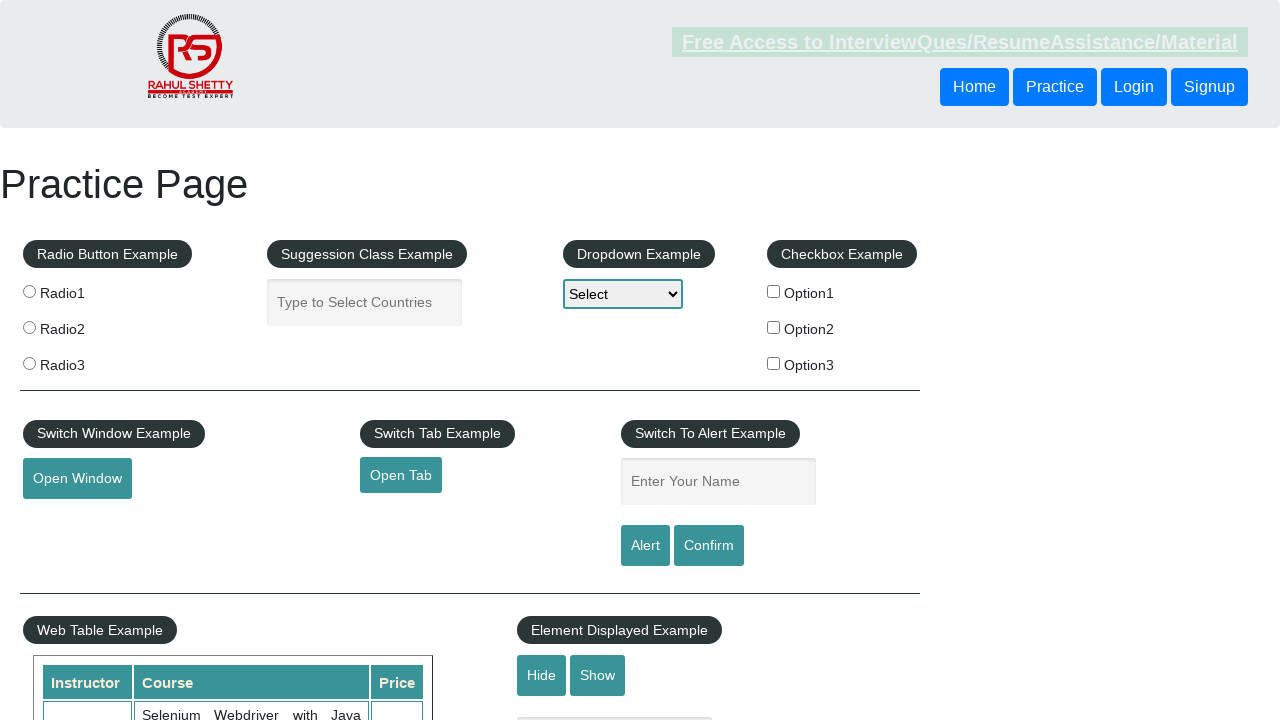

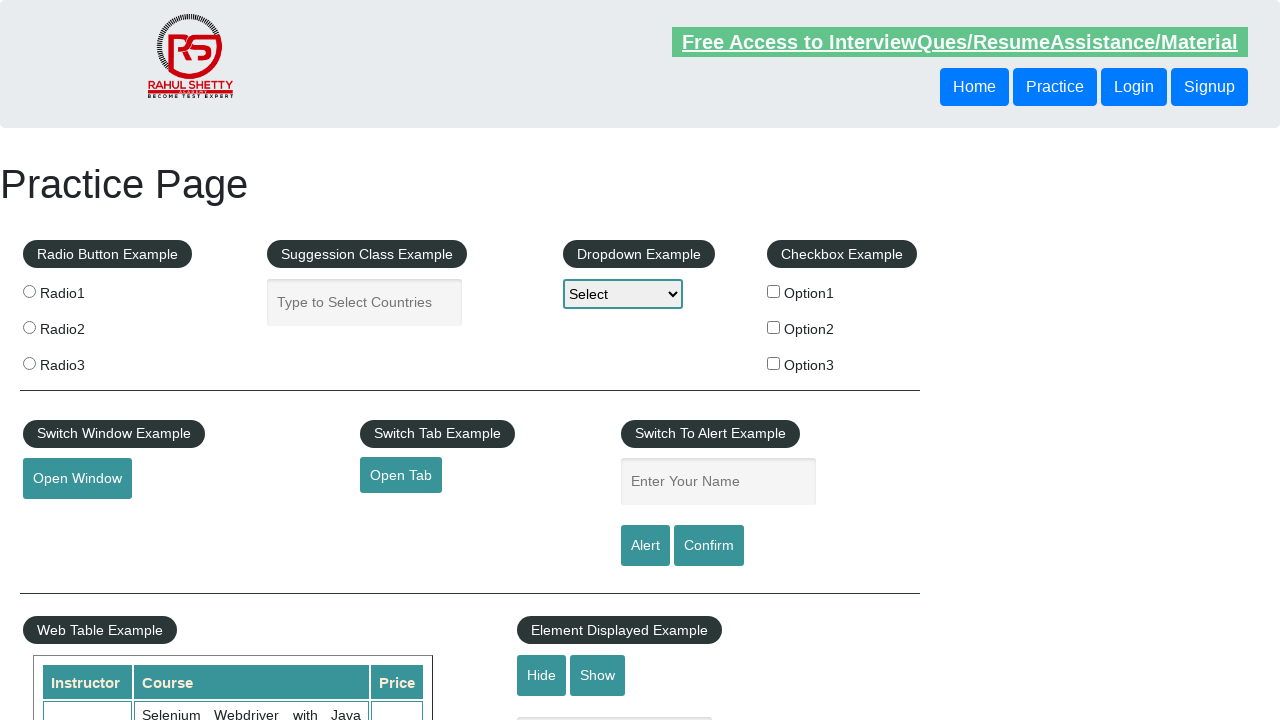